Tests a practice form by filling in name, email, password fields, selecting a gender from dropdown, checking a checkbox, and submitting the form to verify success message

Starting URL: https://rahulshettyacademy.com/angularpractice/

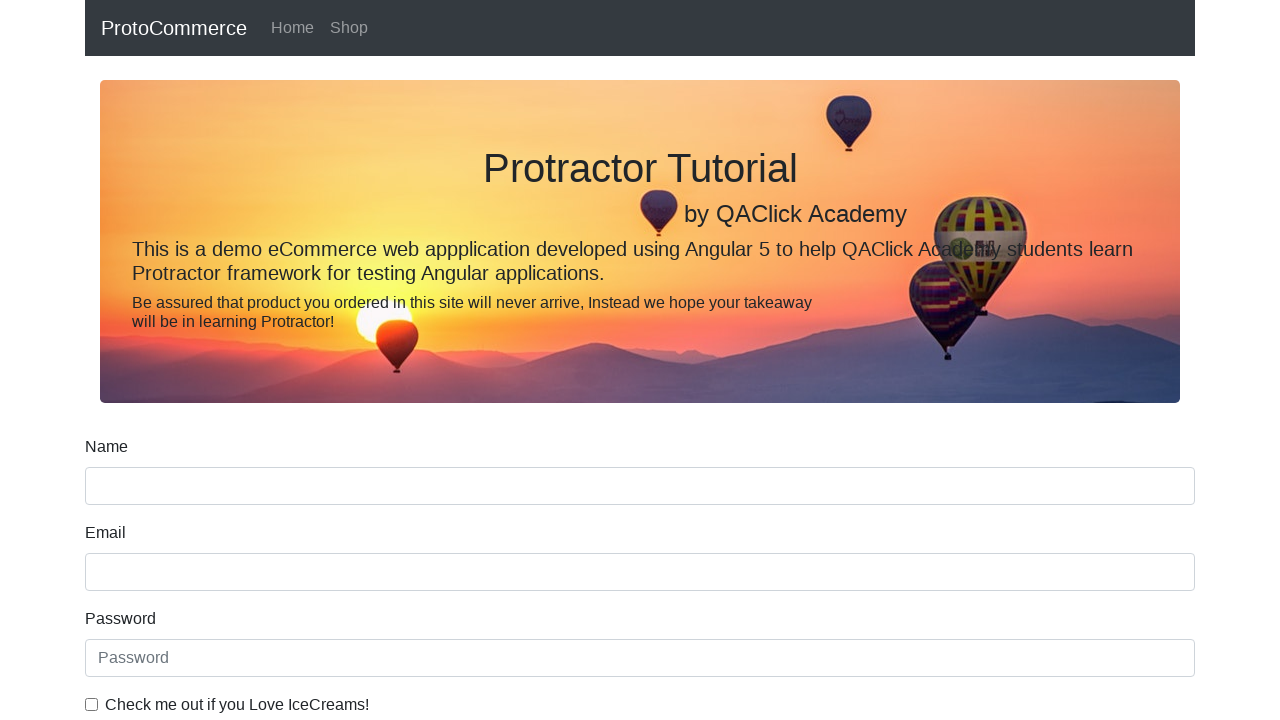

Filled name field with 'Selenium' on input[name='name']
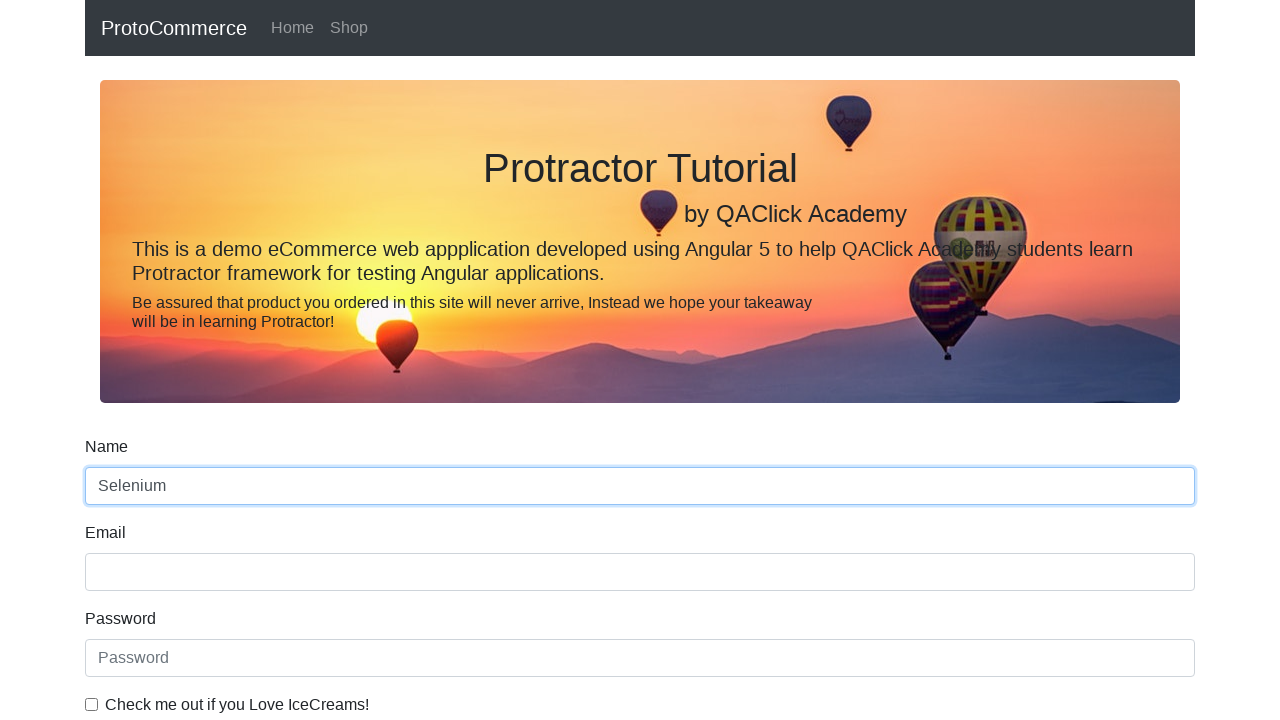

Filled email field with 'TestAutomation@gmail.com' on input[name='email']
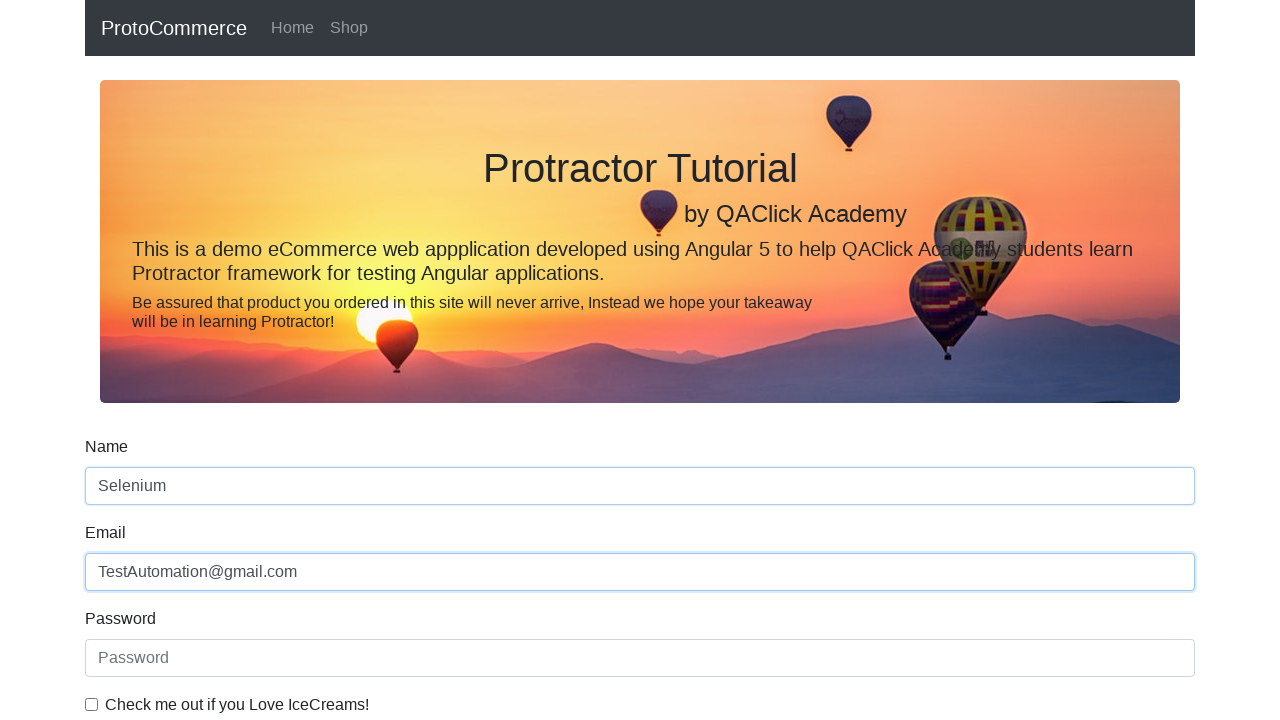

Filled password field with '1234567' on #exampleInputPassword1
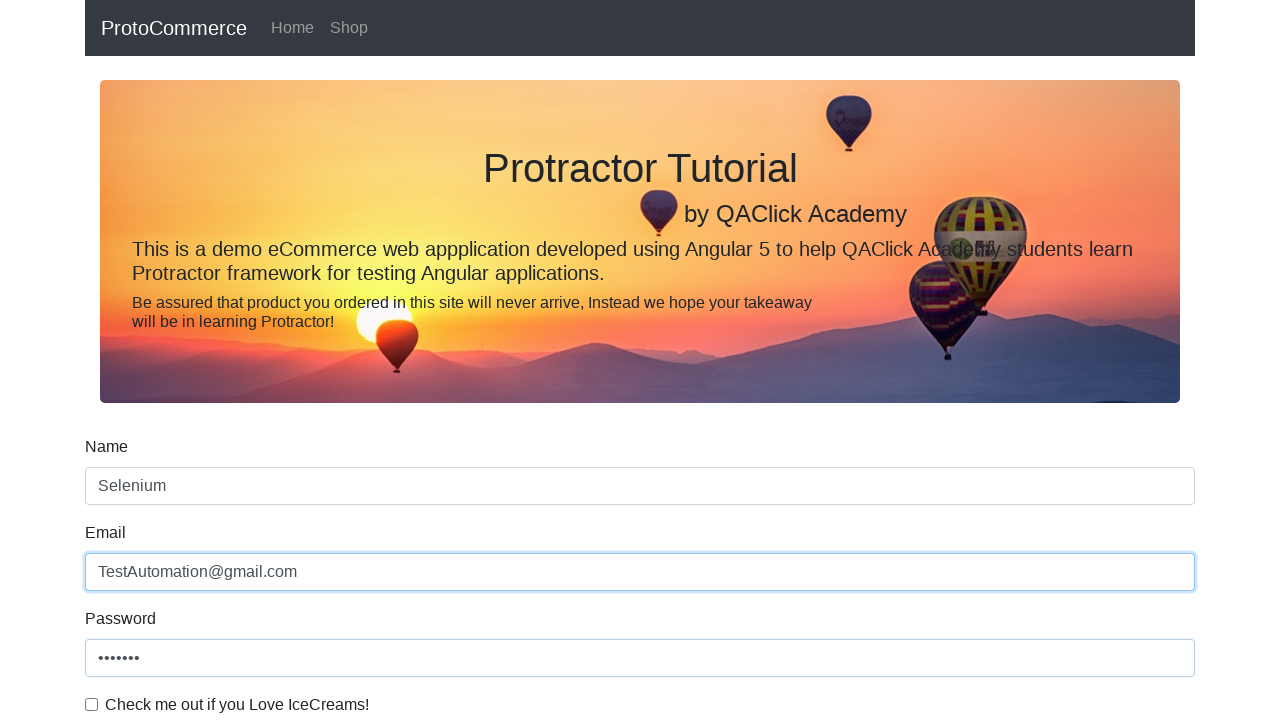

Selected 'Female' from gender dropdown on #exampleFormControlSelect1
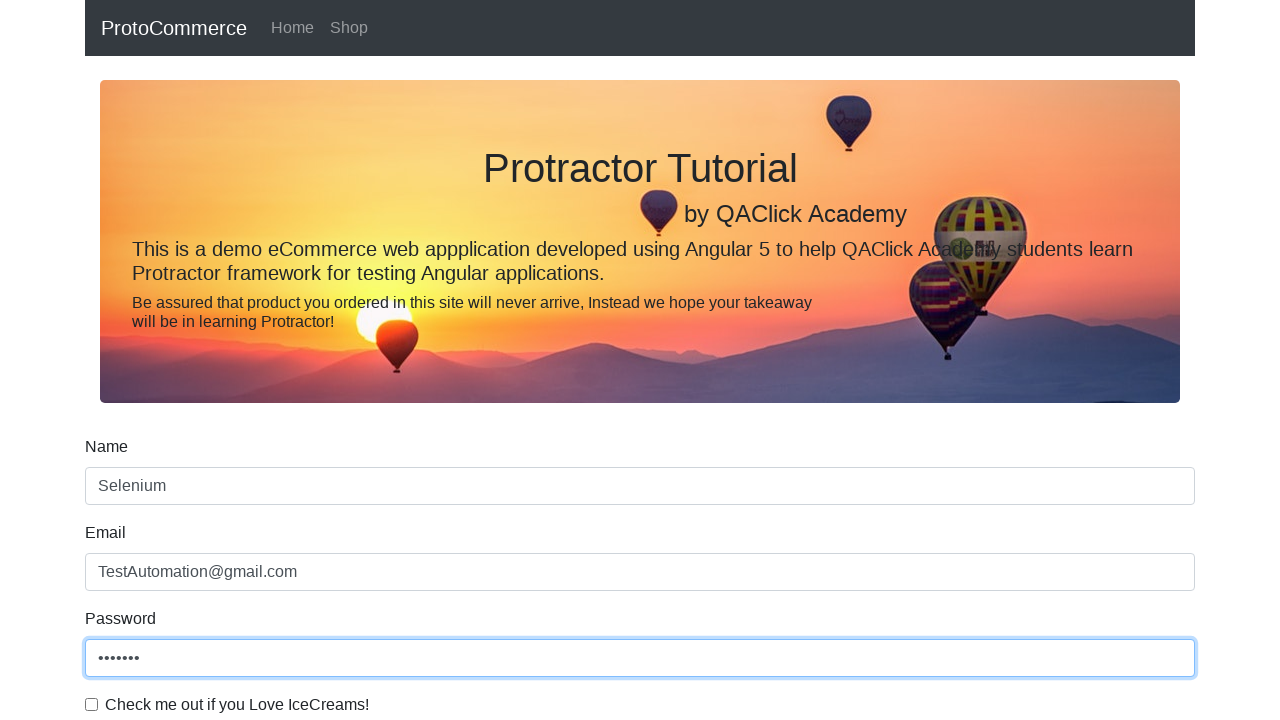

Selected first option (Male) from gender dropdown on #exampleFormControlSelect1
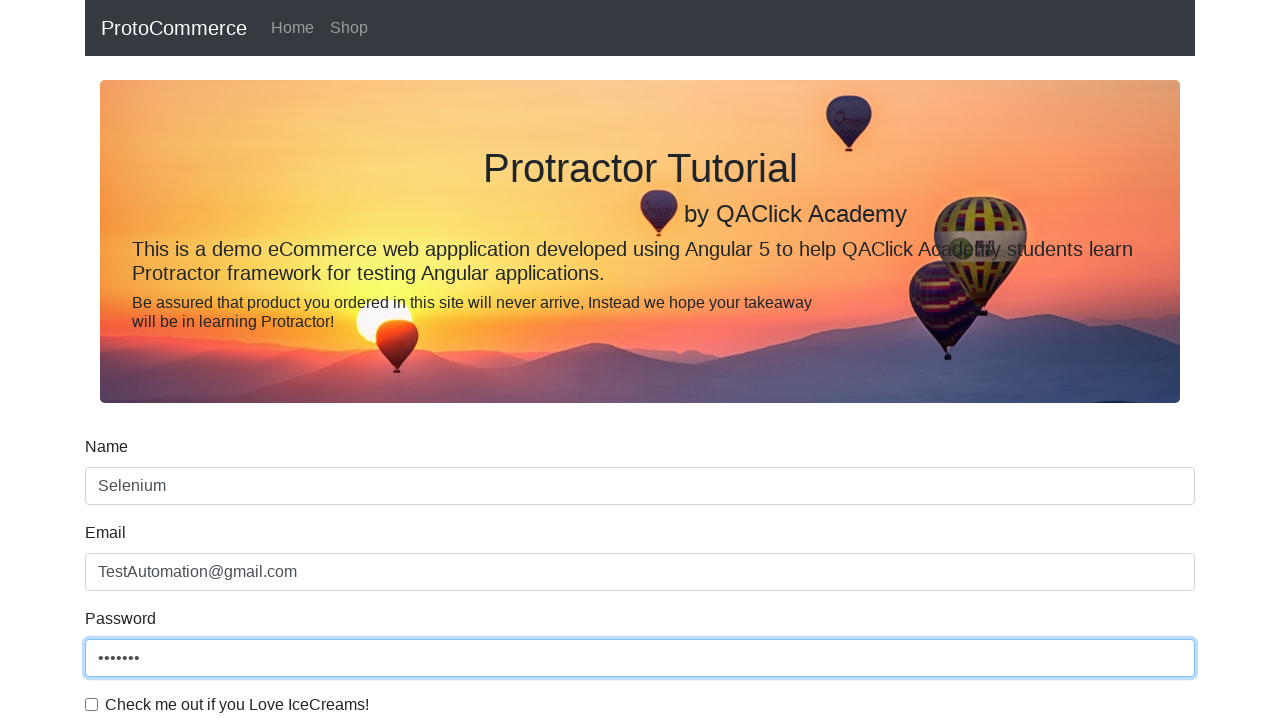

Clicked checkbox to confirm terms at (92, 704) on #exampleCheck1
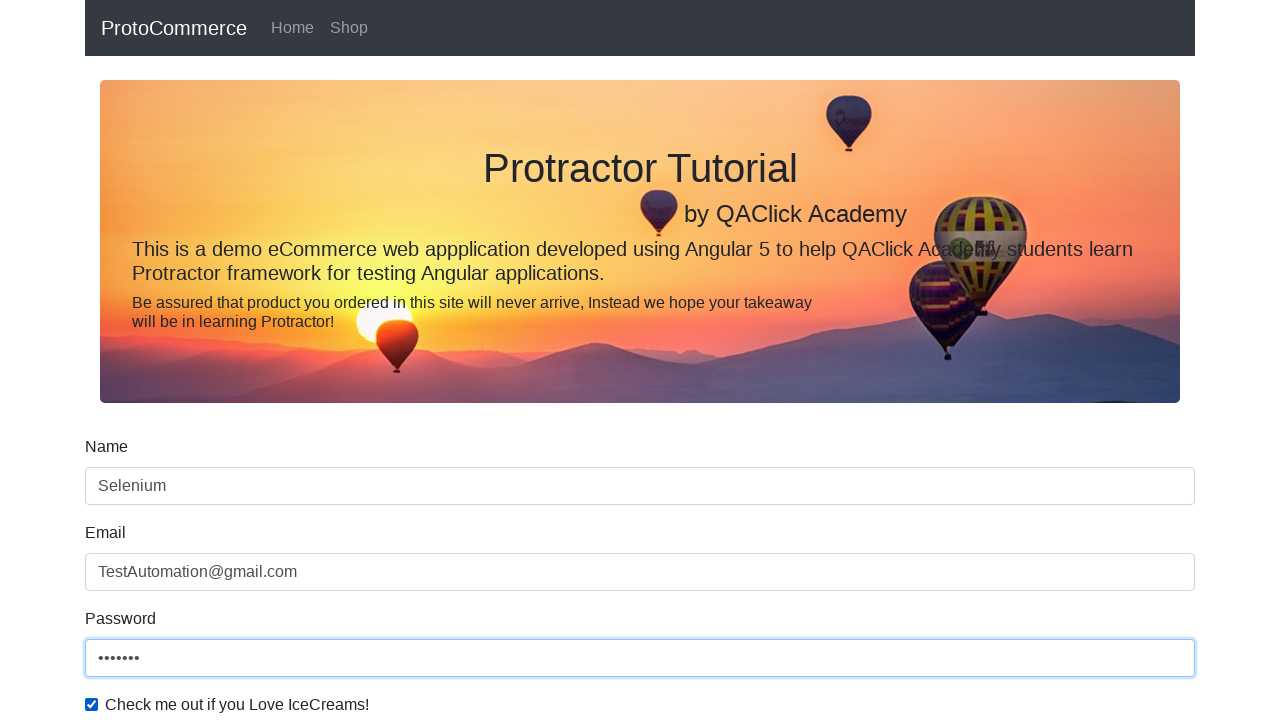

Clicked submit button to submit form at (123, 491) on input[type='submit']
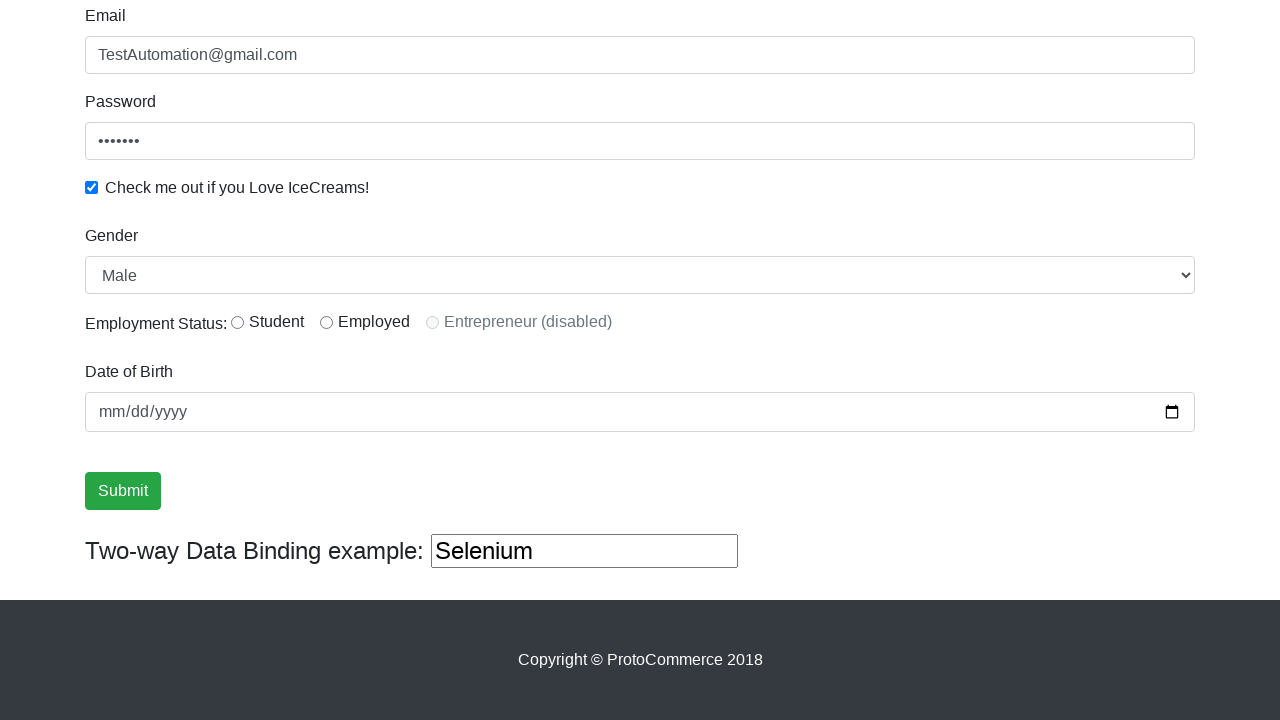

Success message appeared confirming form submission
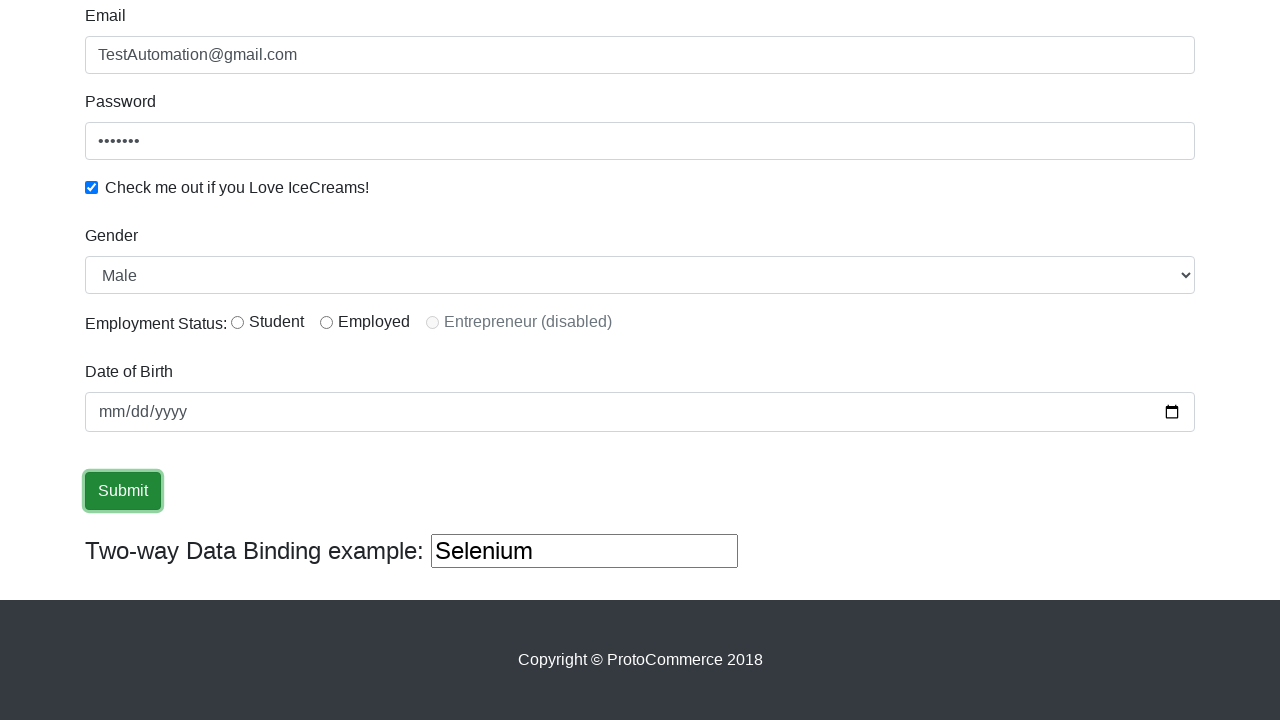

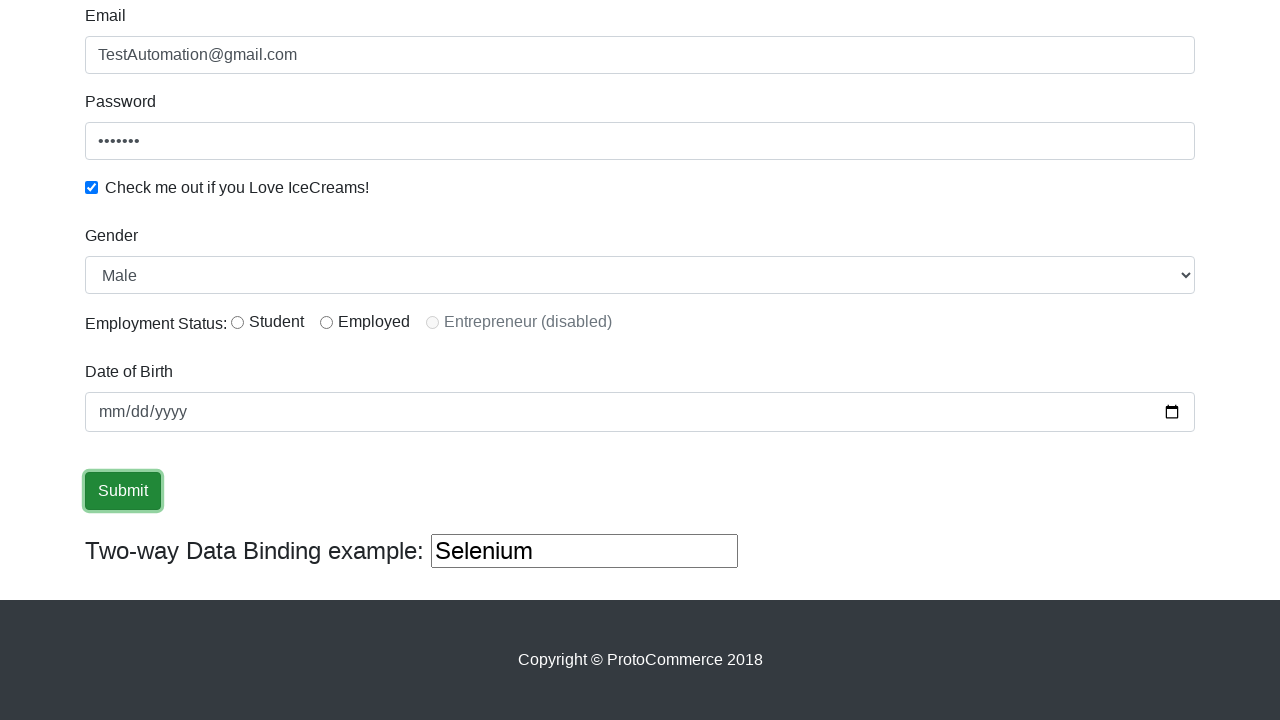